Tests hover functionality by hovering over an avatar and verifying that the caption/additional user information becomes visible

Starting URL: http://the-internet.herokuapp.com/hovers

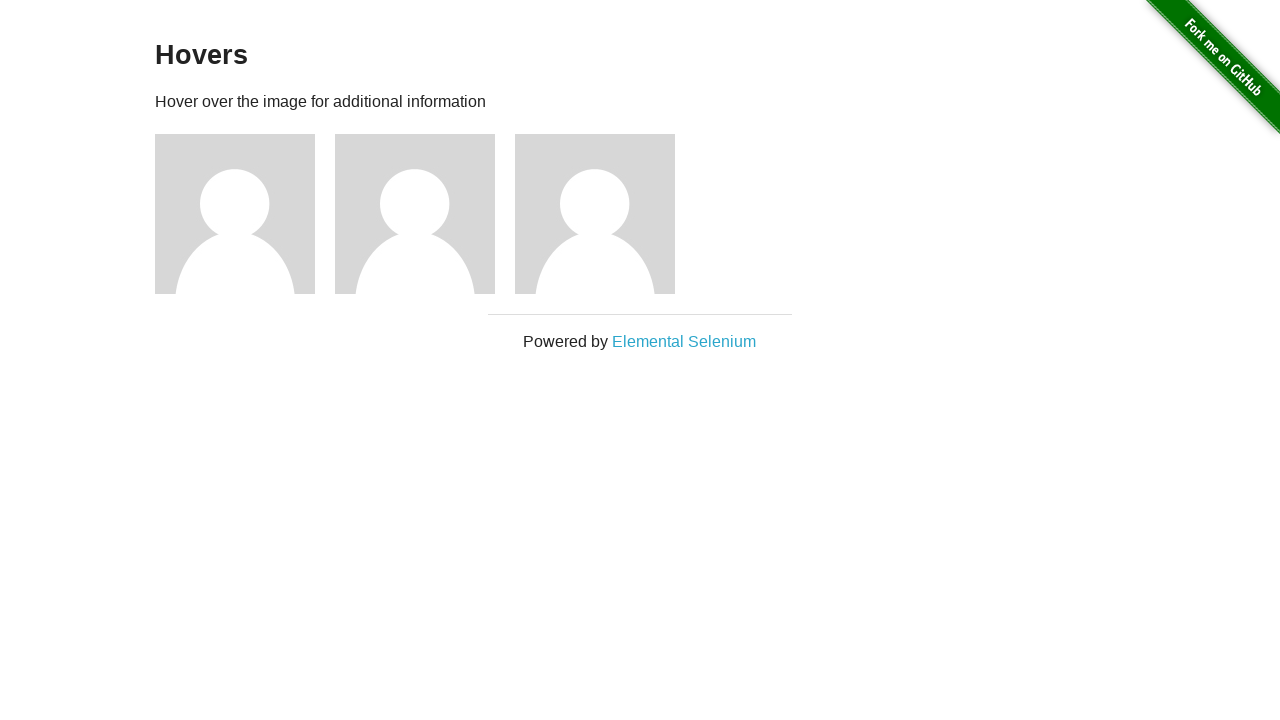

Navigated to the hovers page
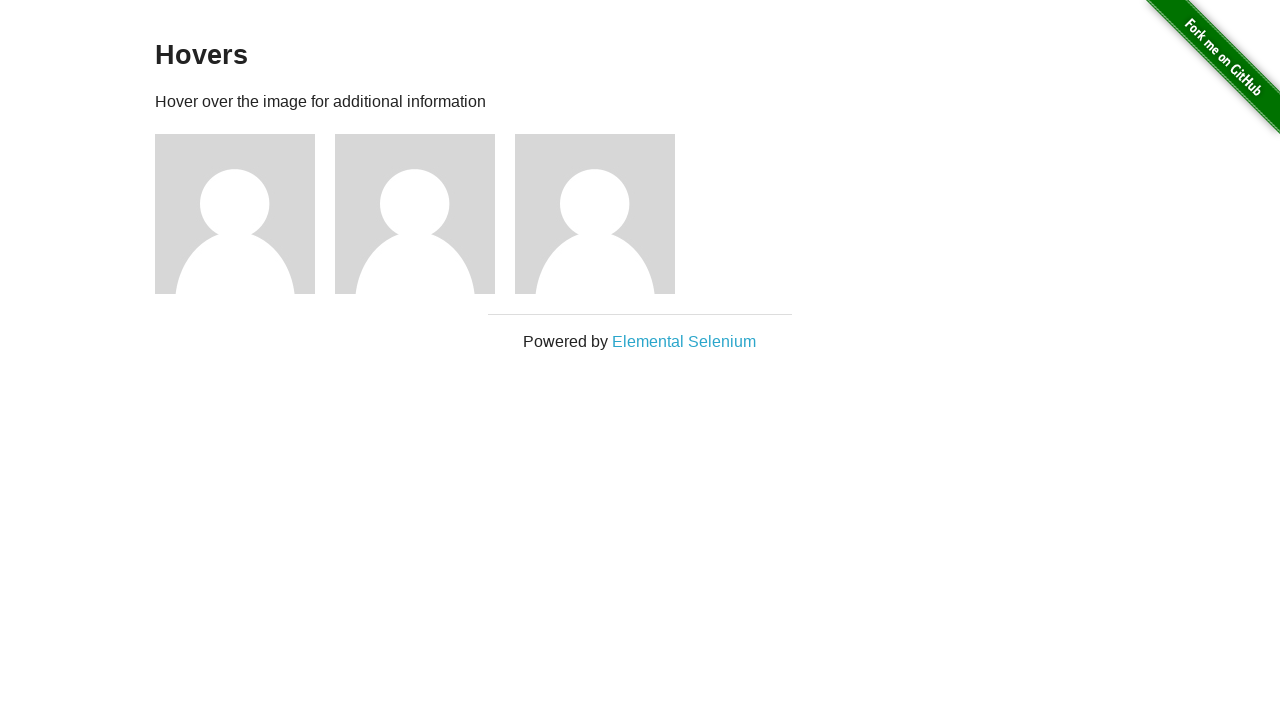

Located the first avatar element
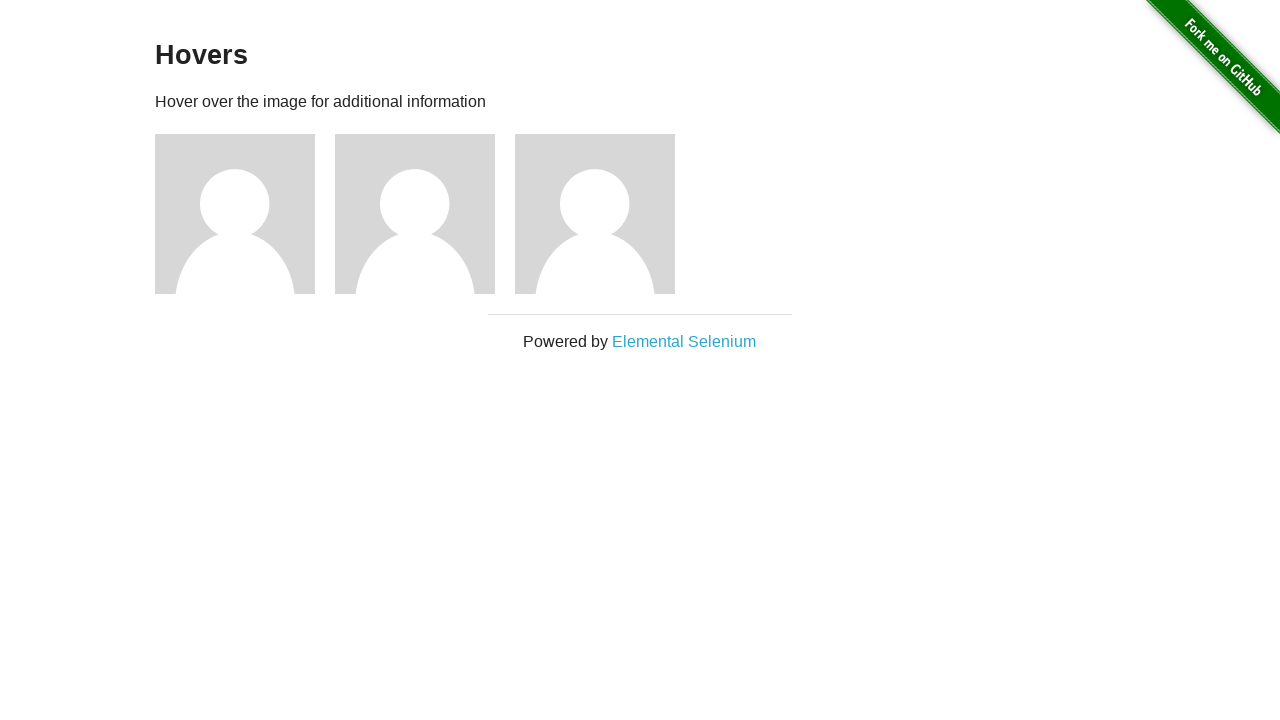

Hovered over the first avatar at (245, 214) on .figure >> nth=0
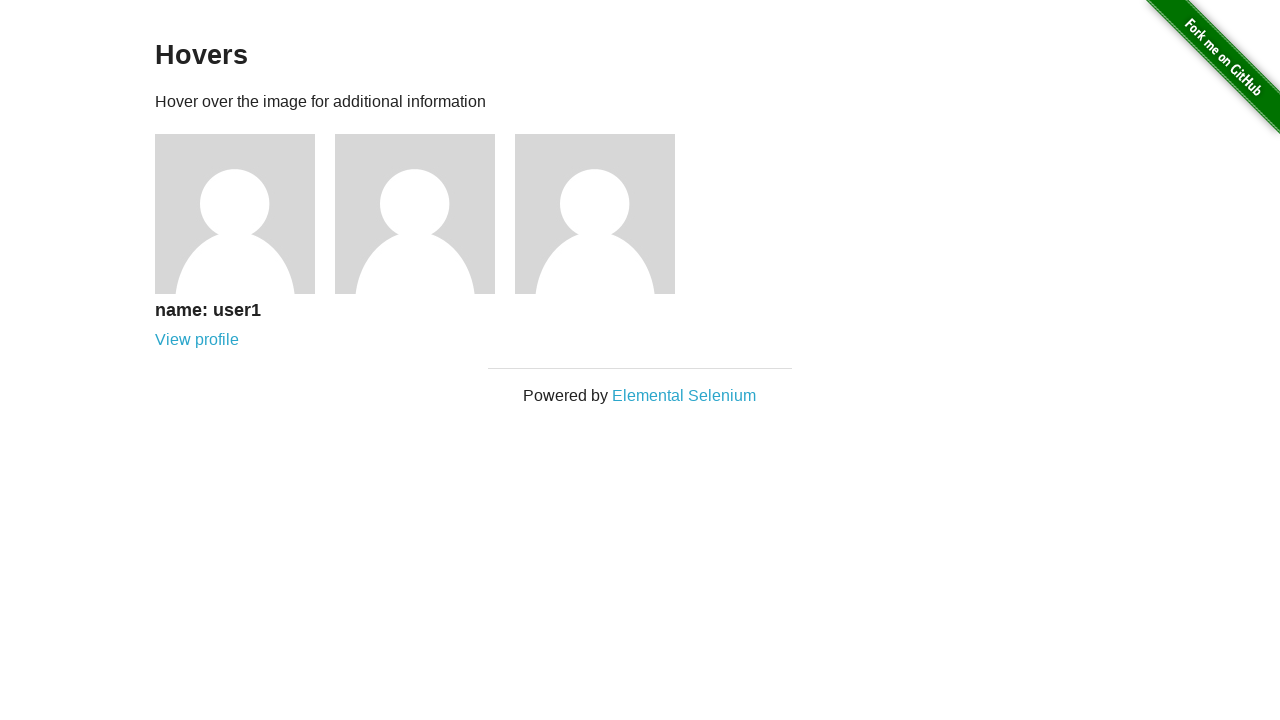

Located the caption element
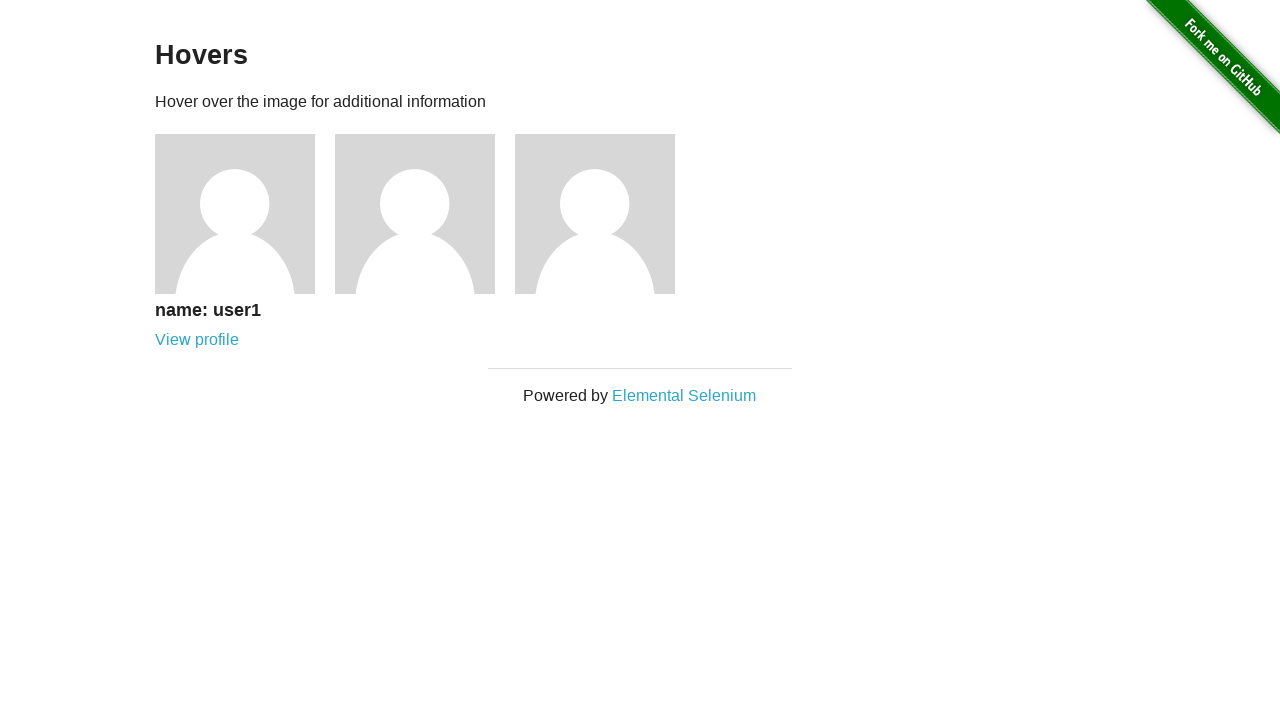

Caption became visible after hover
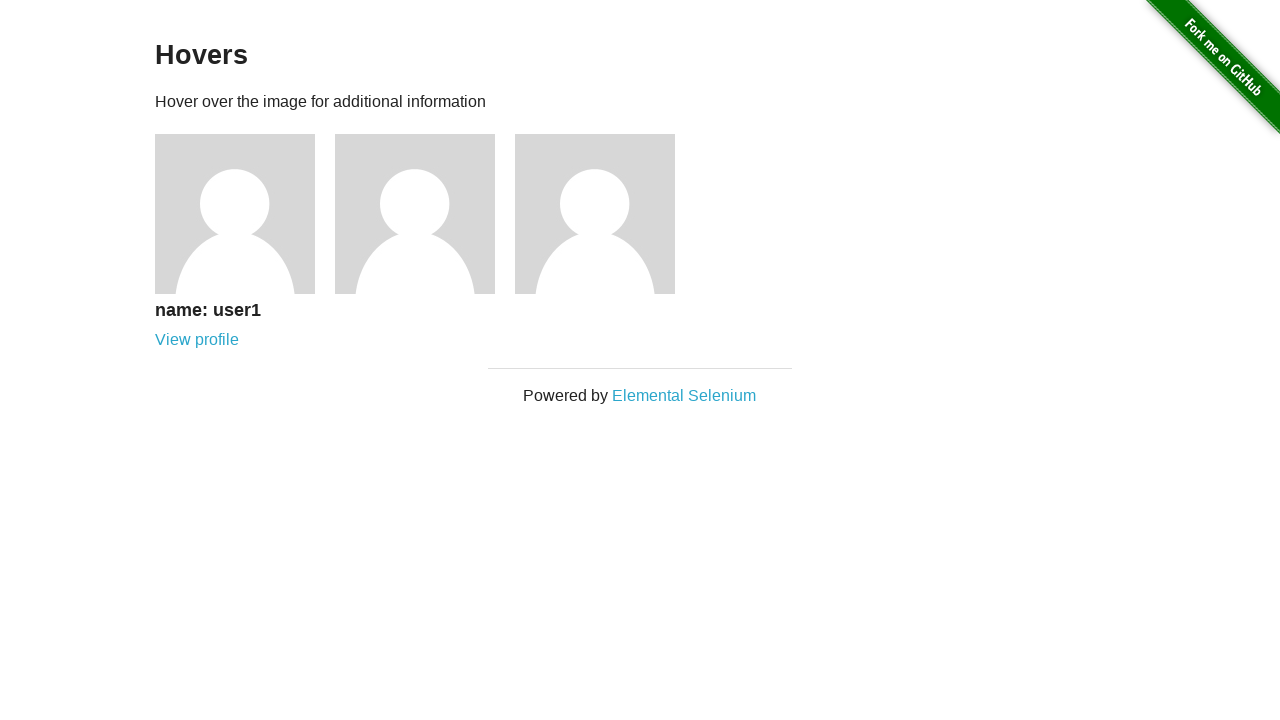

Verified that the caption is visible
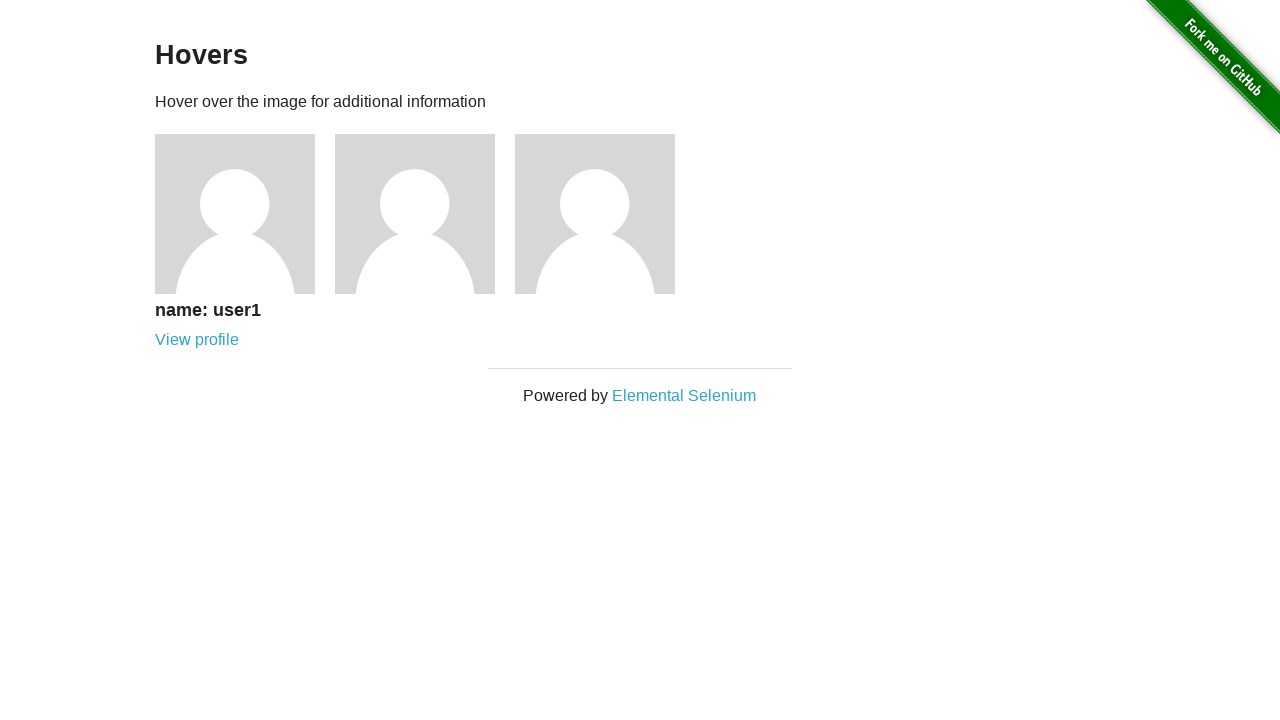

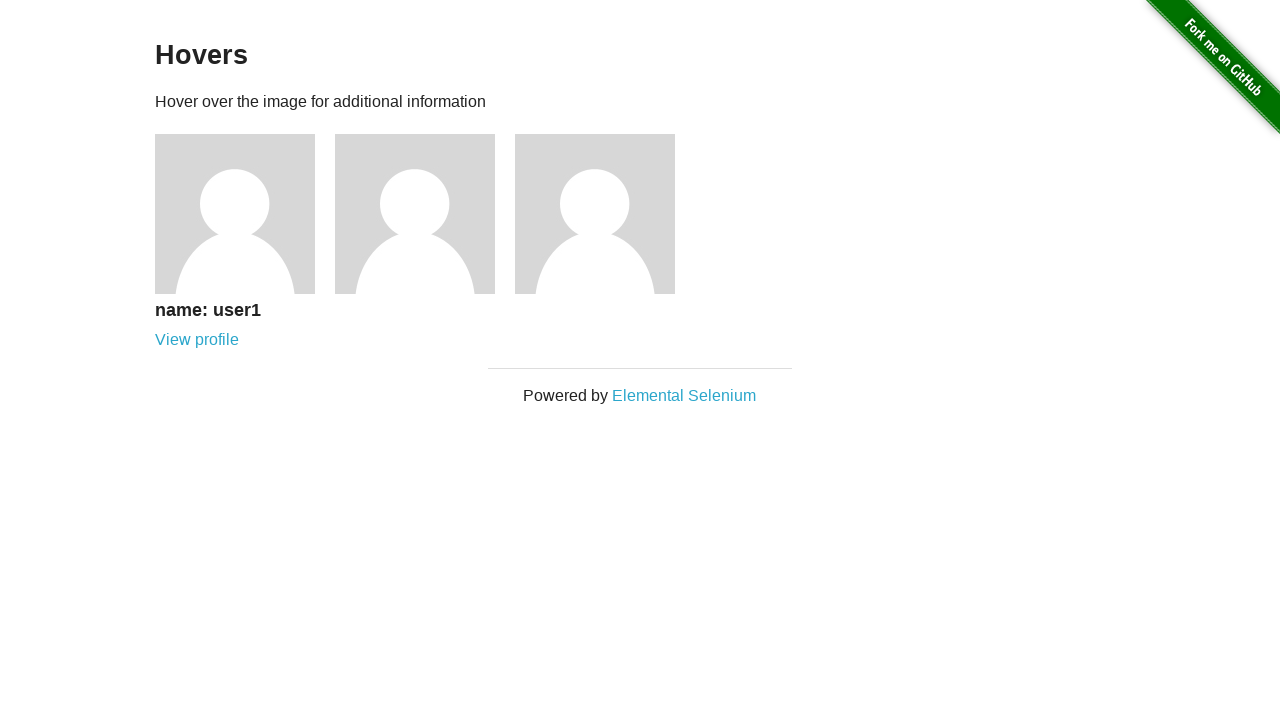